Tests text-box form with CSV-sourced parameters by filling all form fields with specific values and verifying the output displays correctly.

Starting URL: https://demoqa.com/text-box

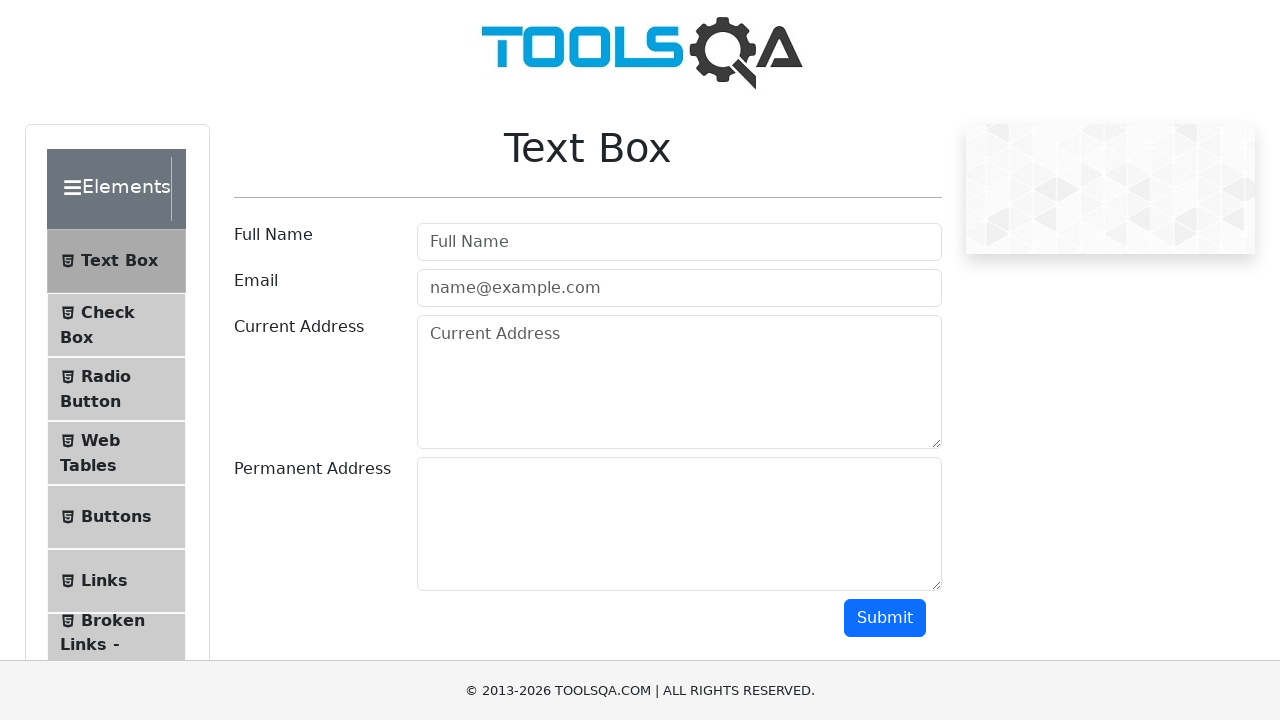

Filled username field with 'Marina' on #userName
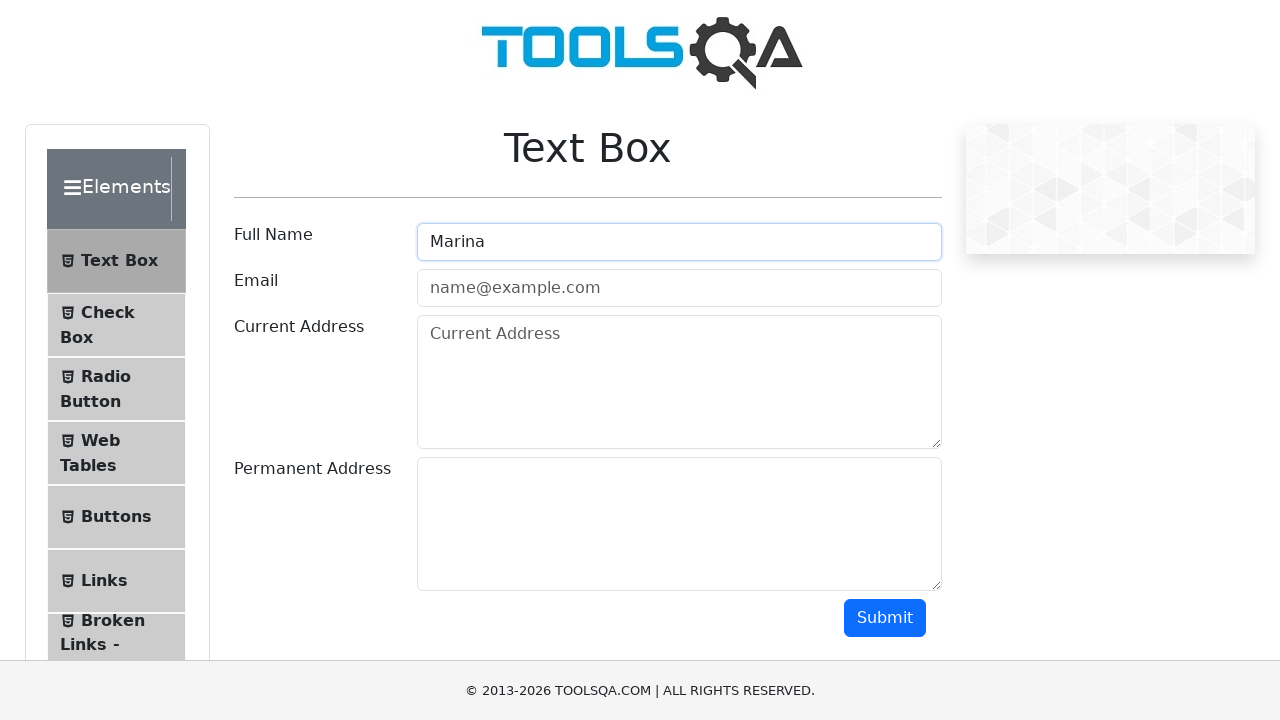

Filled email field with 'mari@rom.eu' on #userEmail
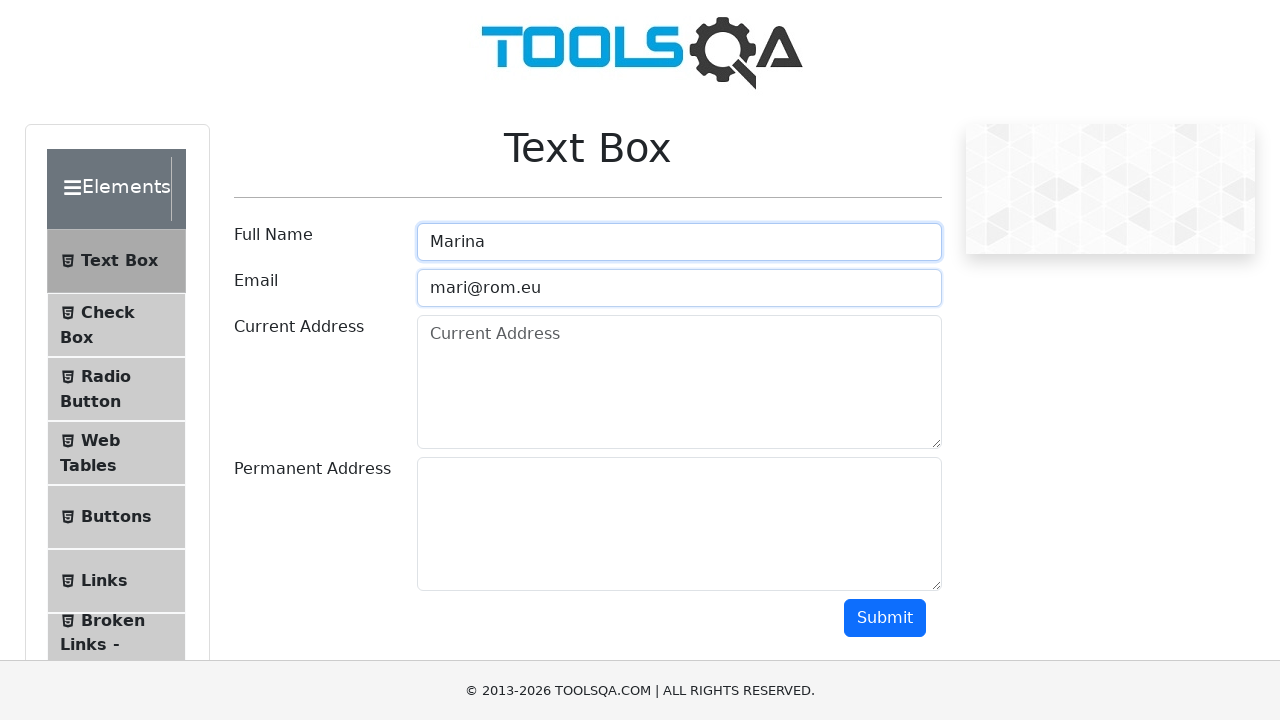

Filled current address field with 'Address, address Moscow' on #currentAddress
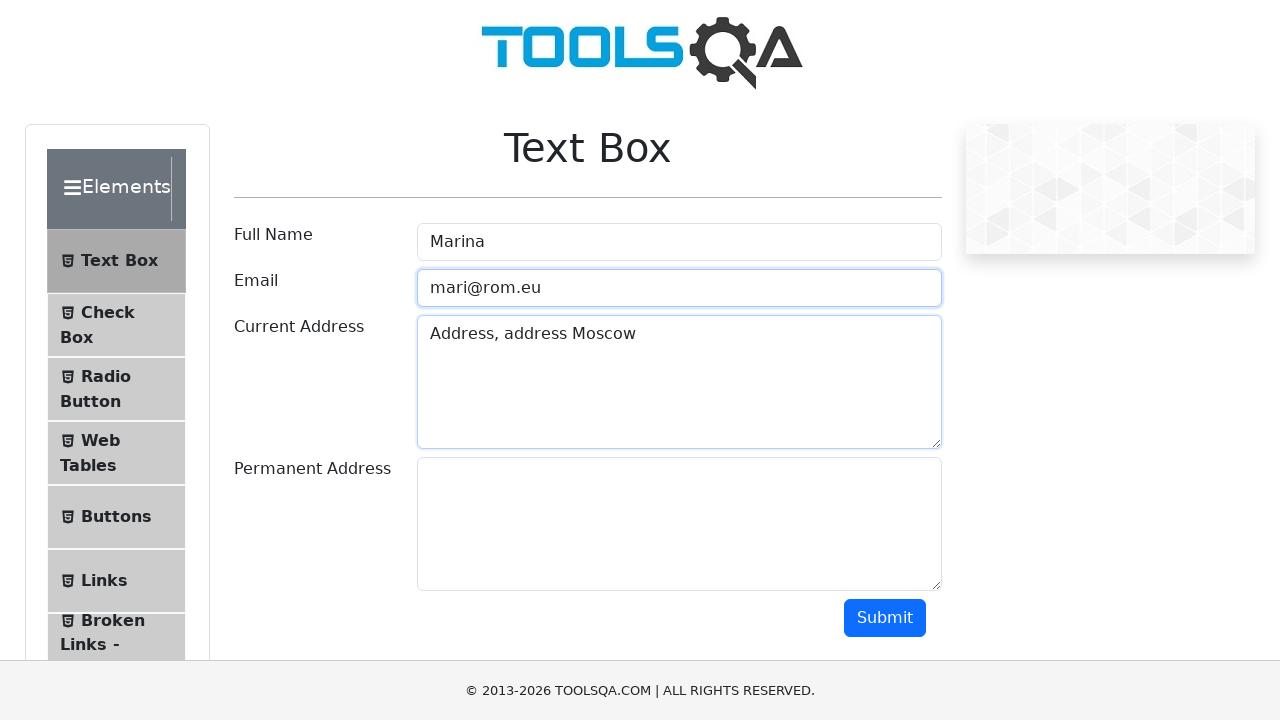

Filled permanent address field with 'Address, address Yekaterinburg' on #permanentAddress
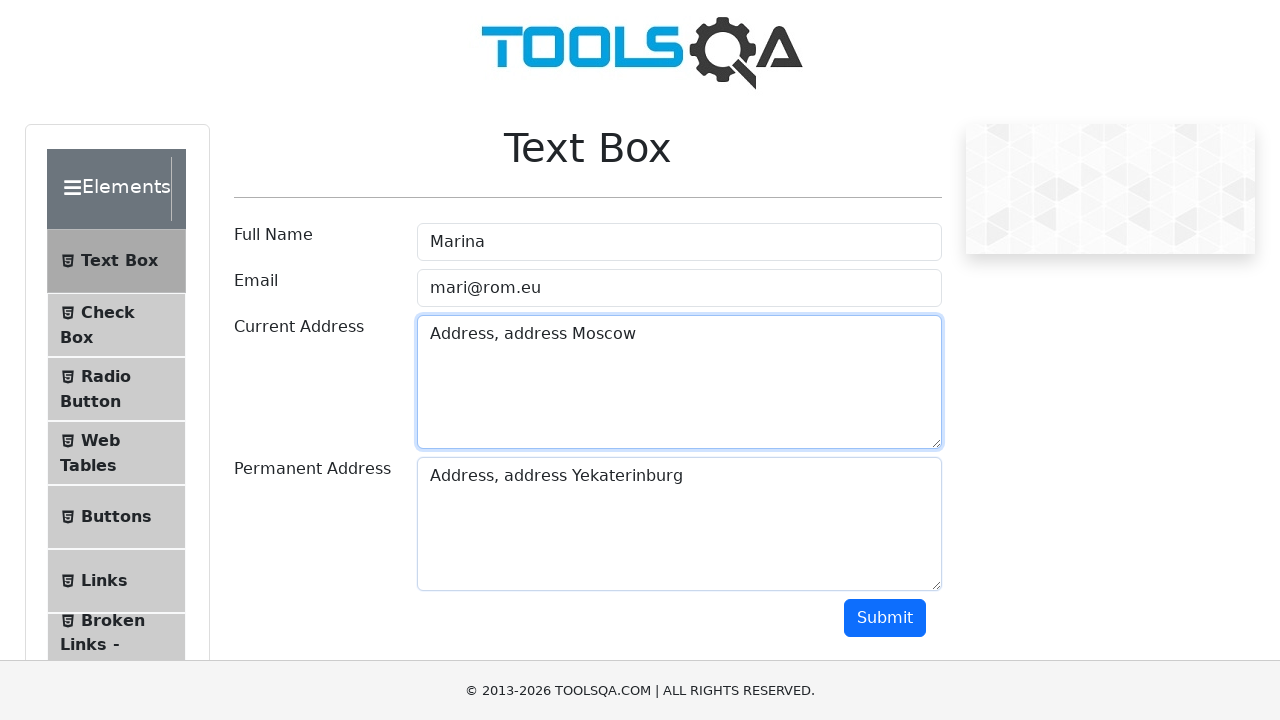

Clicked Submit button to submit form at (885, 618) on #submit
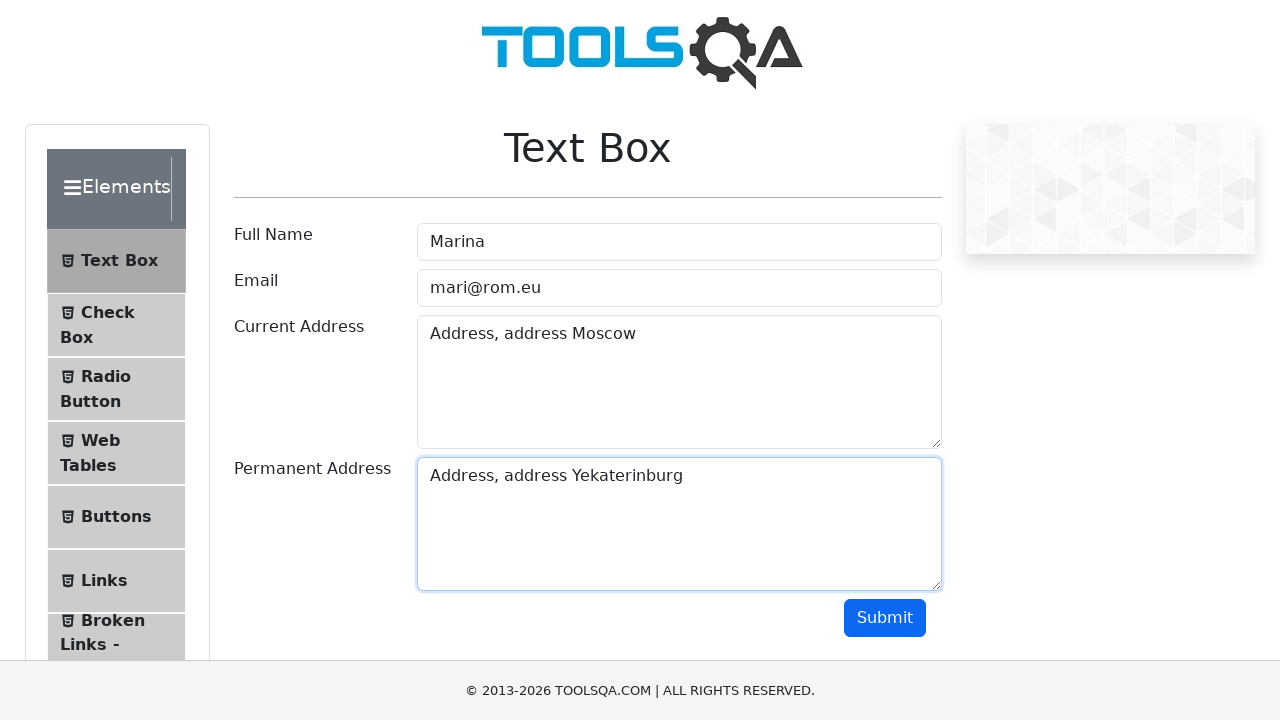

Output section is now visible, verifying form submission
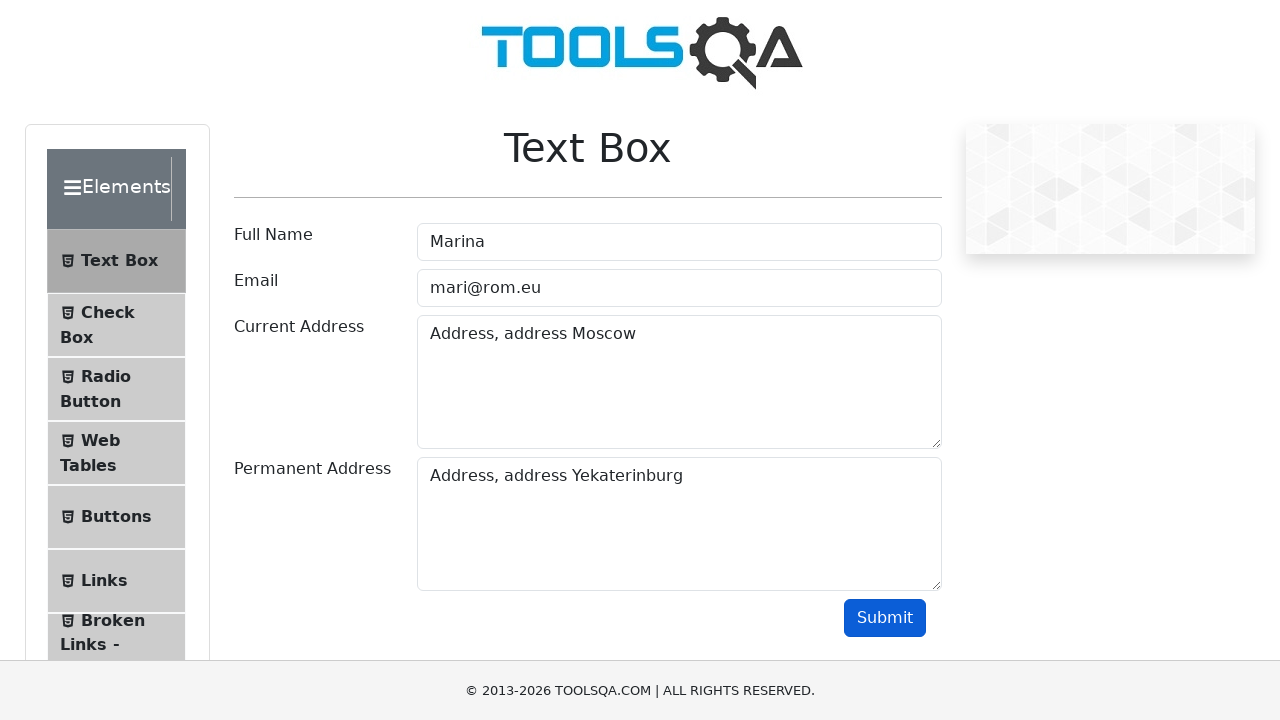

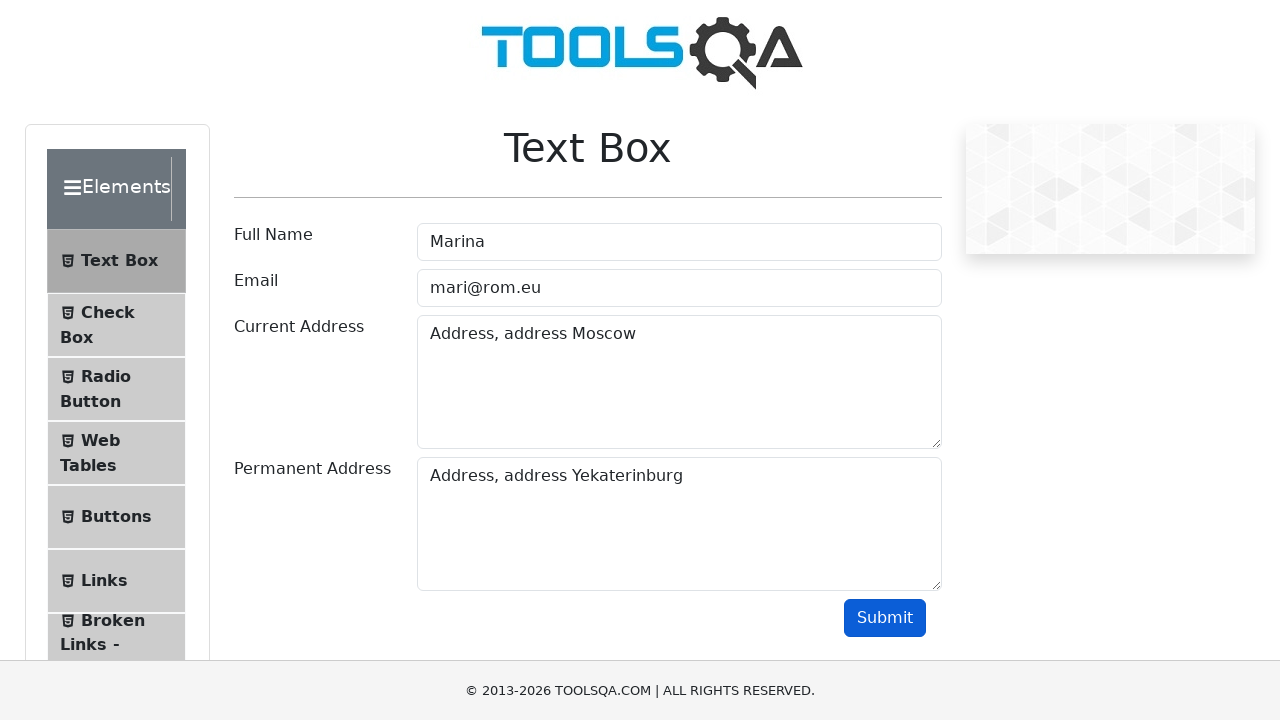